Tests a practice form by filling in name, email, password, selecting gender, employment status, date of birth, and submitting the form to verify success message

Starting URL: https://rahulshettyacademy.com/angularpractice/

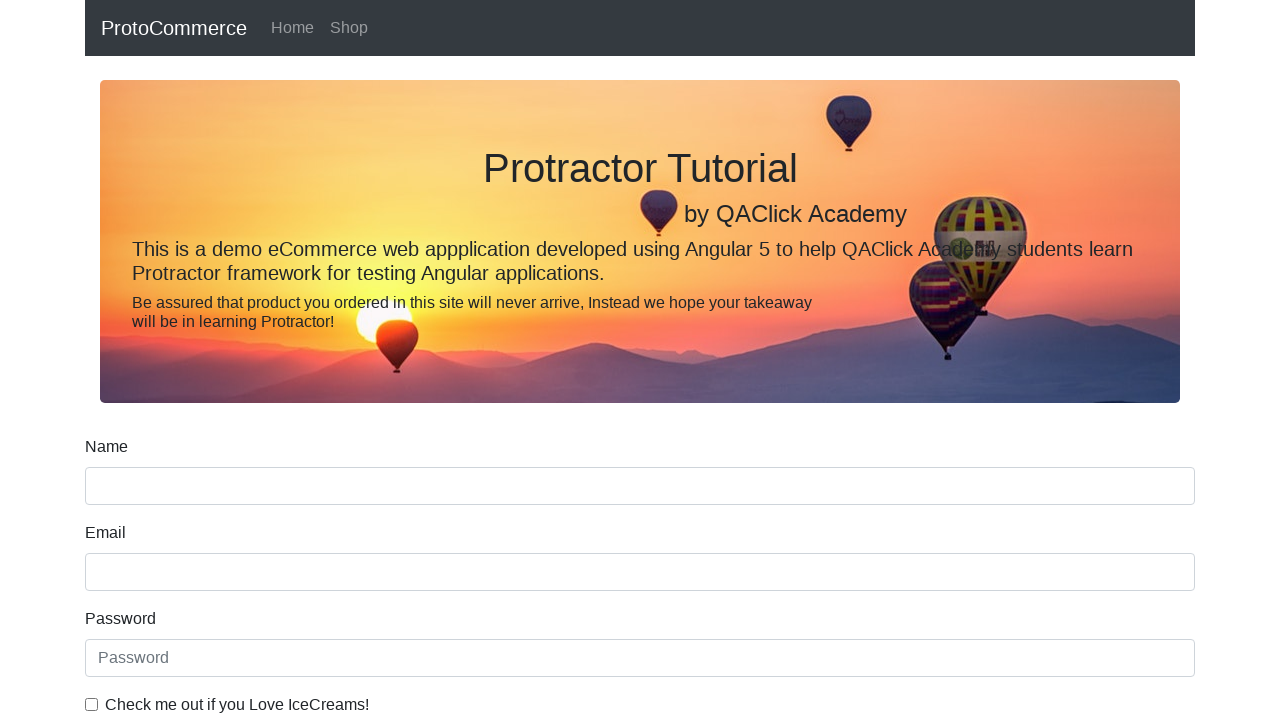

Clicked on name input field at (640, 486) on input[name='name']
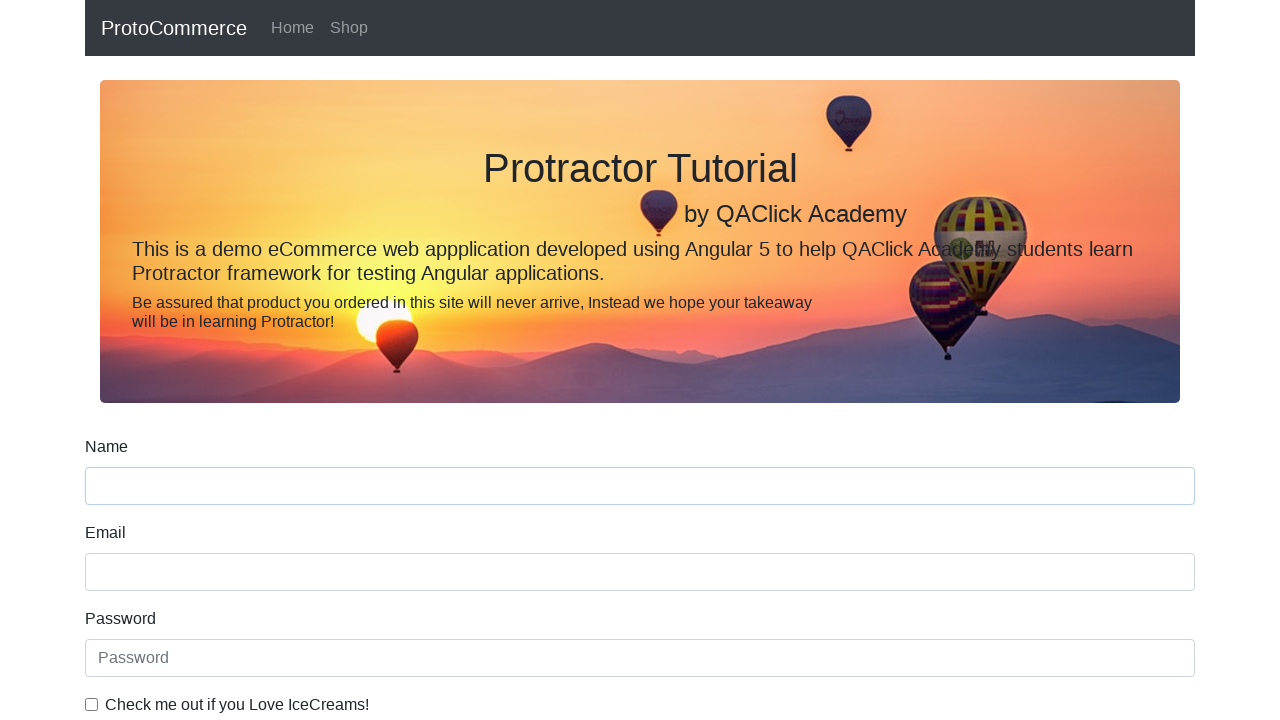

Filled name field with 'Azmal' on input[name='name']
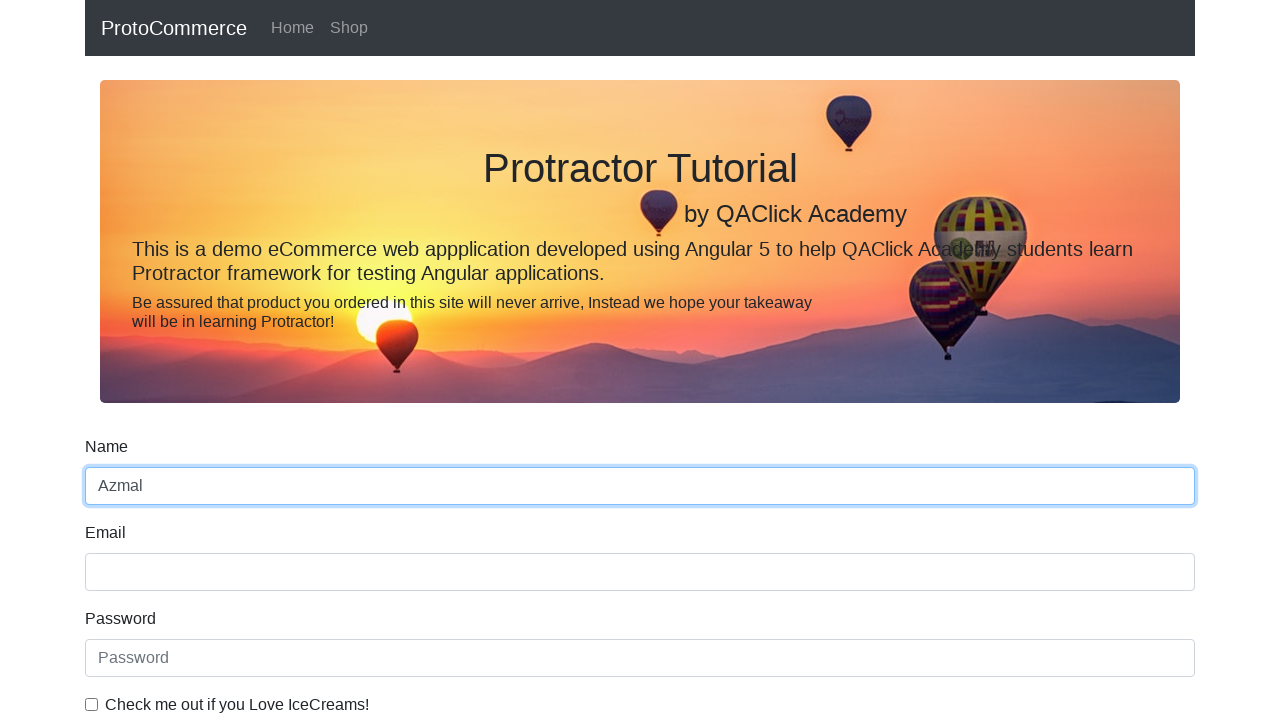

Clicked on email input field at (640, 572) on input[name='email']
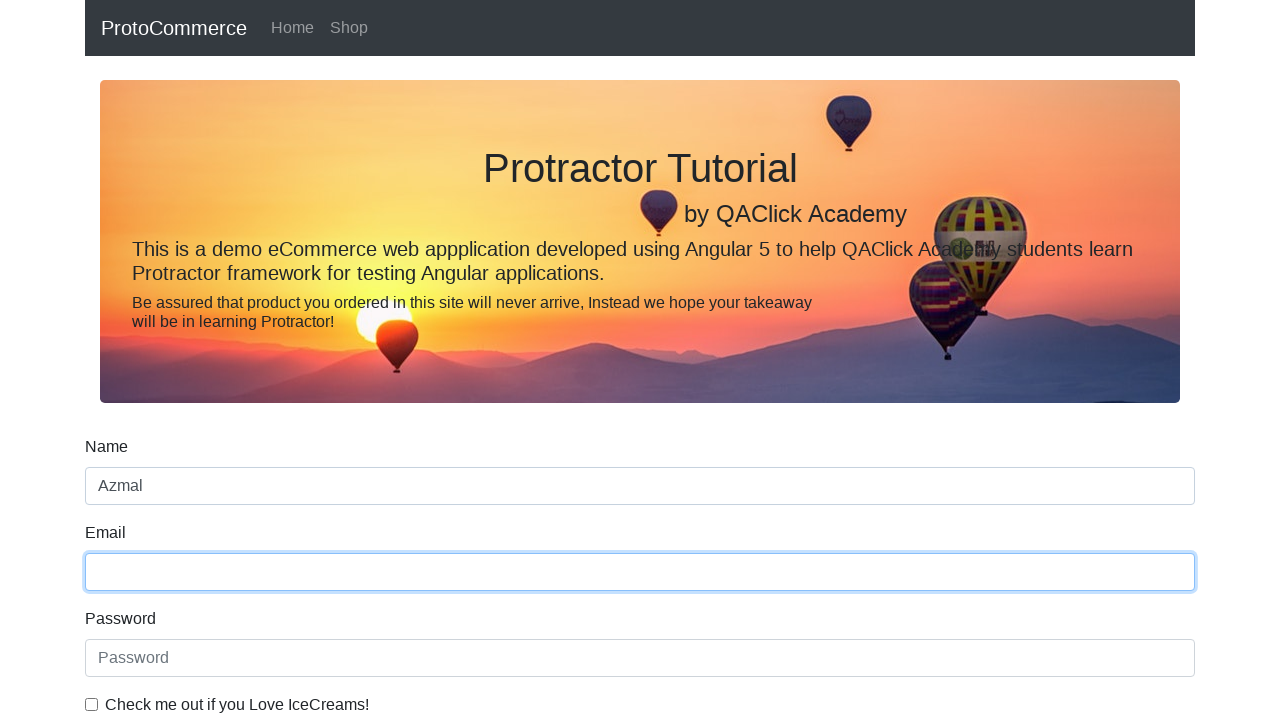

Filled email field with 'smazmal@yeahoo.co.in' on input[name='email']
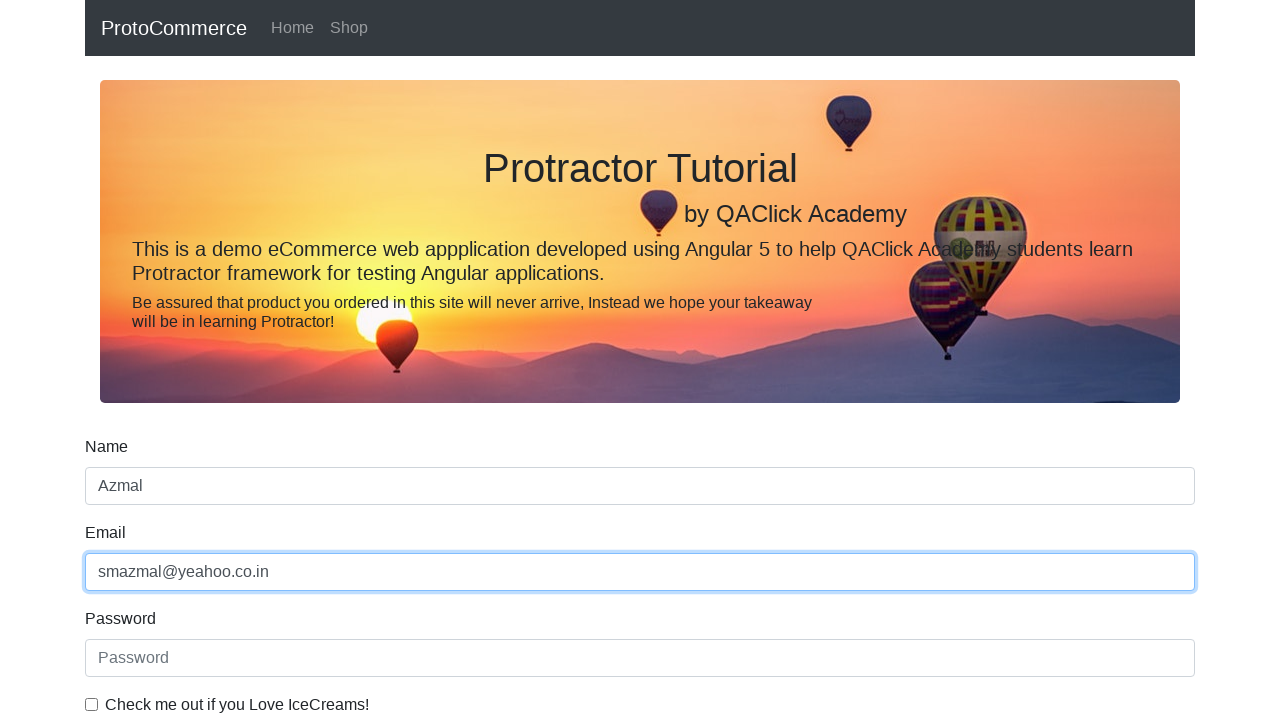

Clicked on password input field at (640, 658) on #exampleInputPassword1
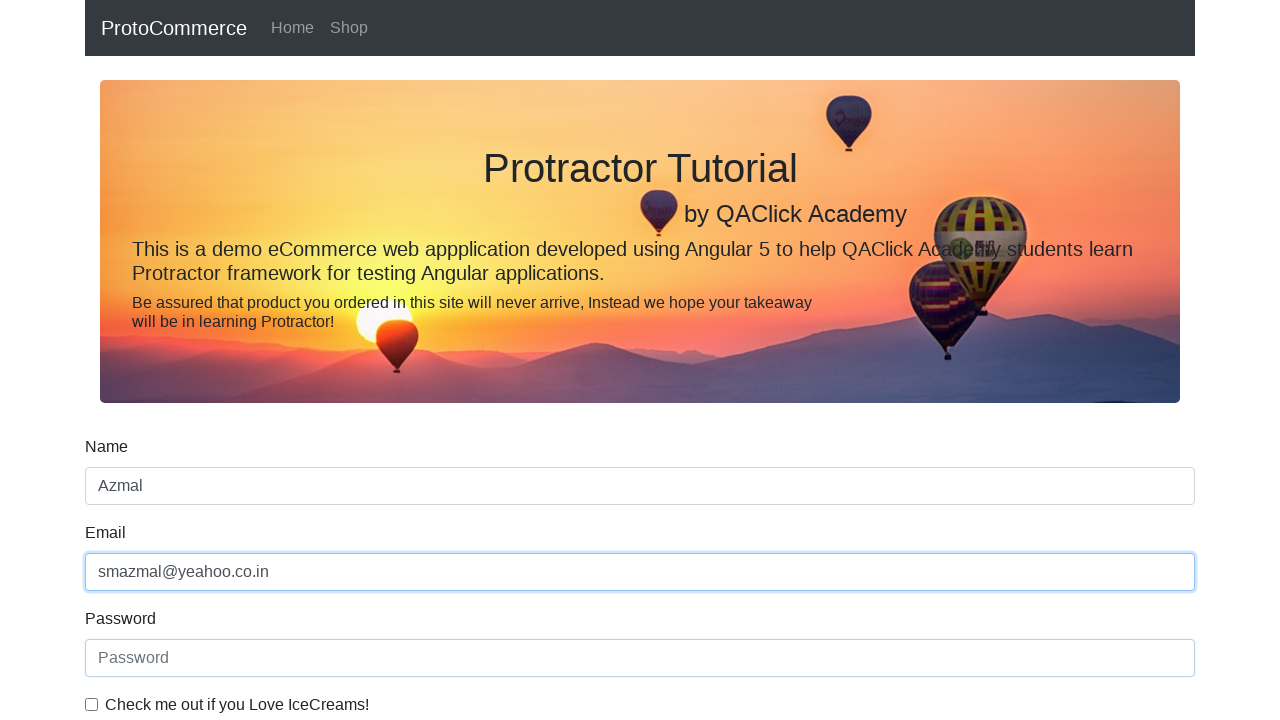

Filled password field with 'hello1245@' on #exampleInputPassword1
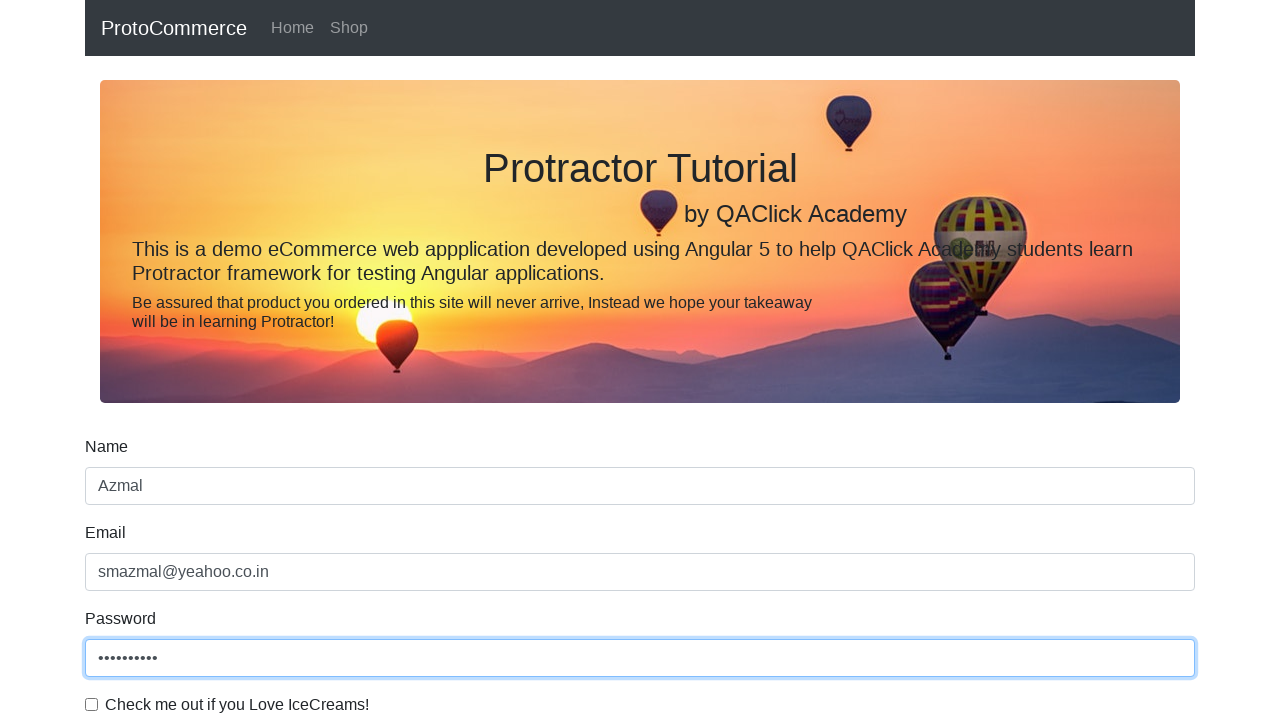

Checked 'Love Ice Cream' checkbox at (92, 704) on #exampleCheck1
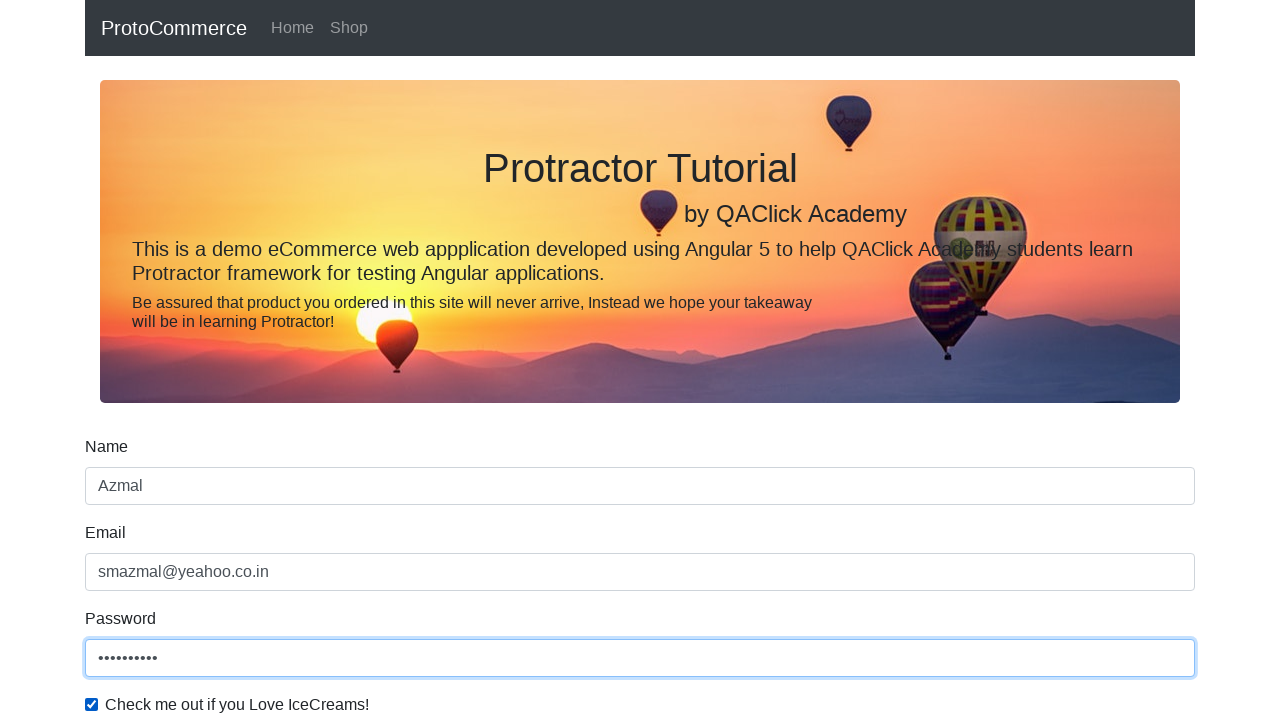

Selected Female from gender dropdown on #exampleFormControlSelect1
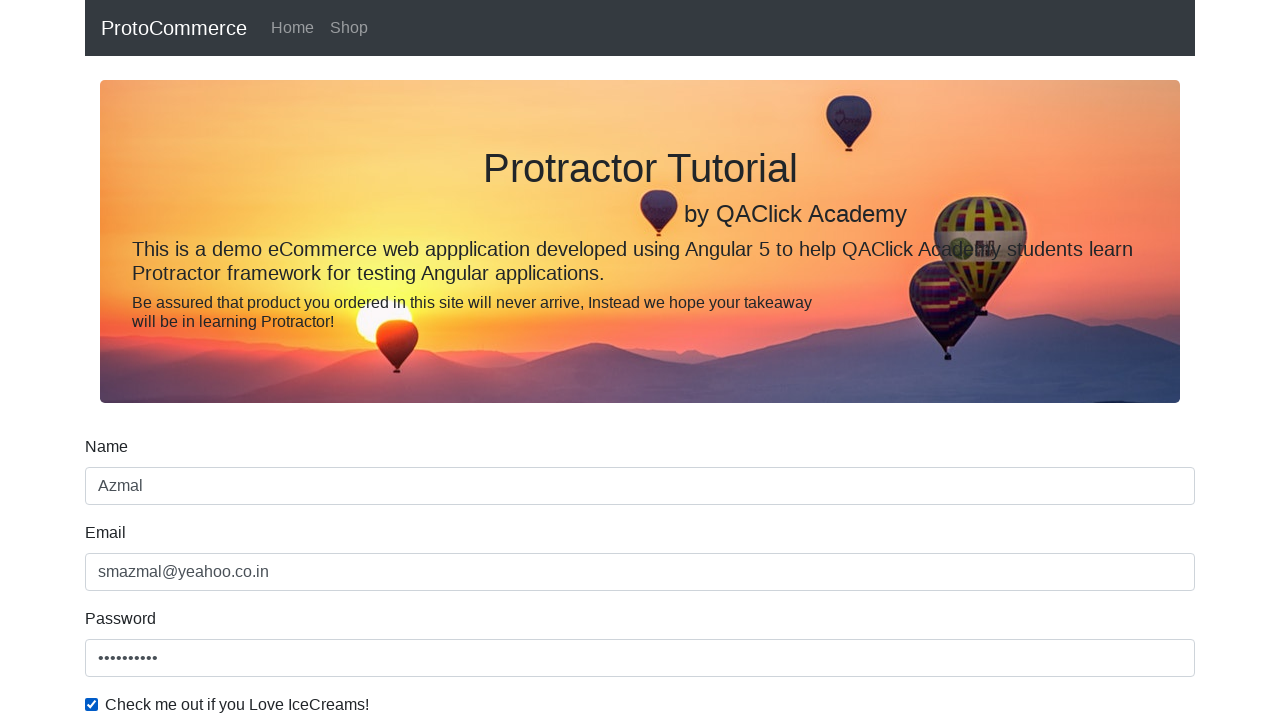

Selected employment status option2 at (326, 360) on input[value='option2']
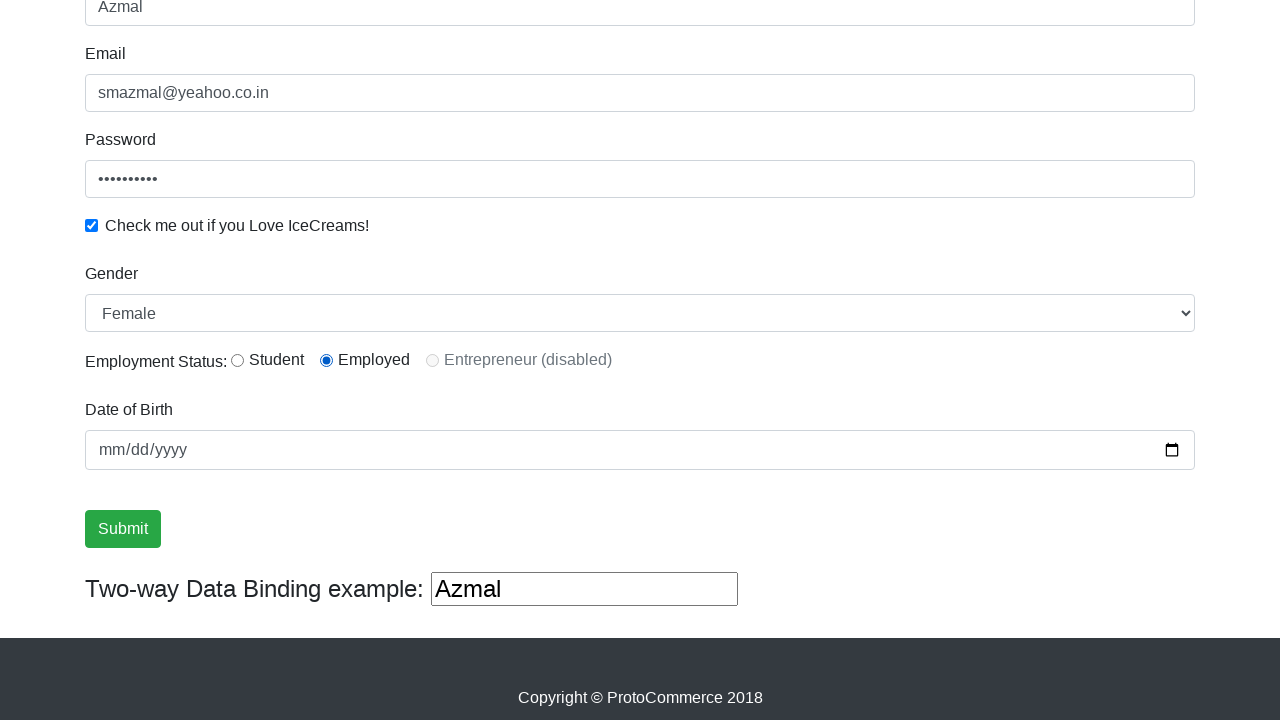

Clicked on date of birth input field at (640, 450) on input[name='bday']
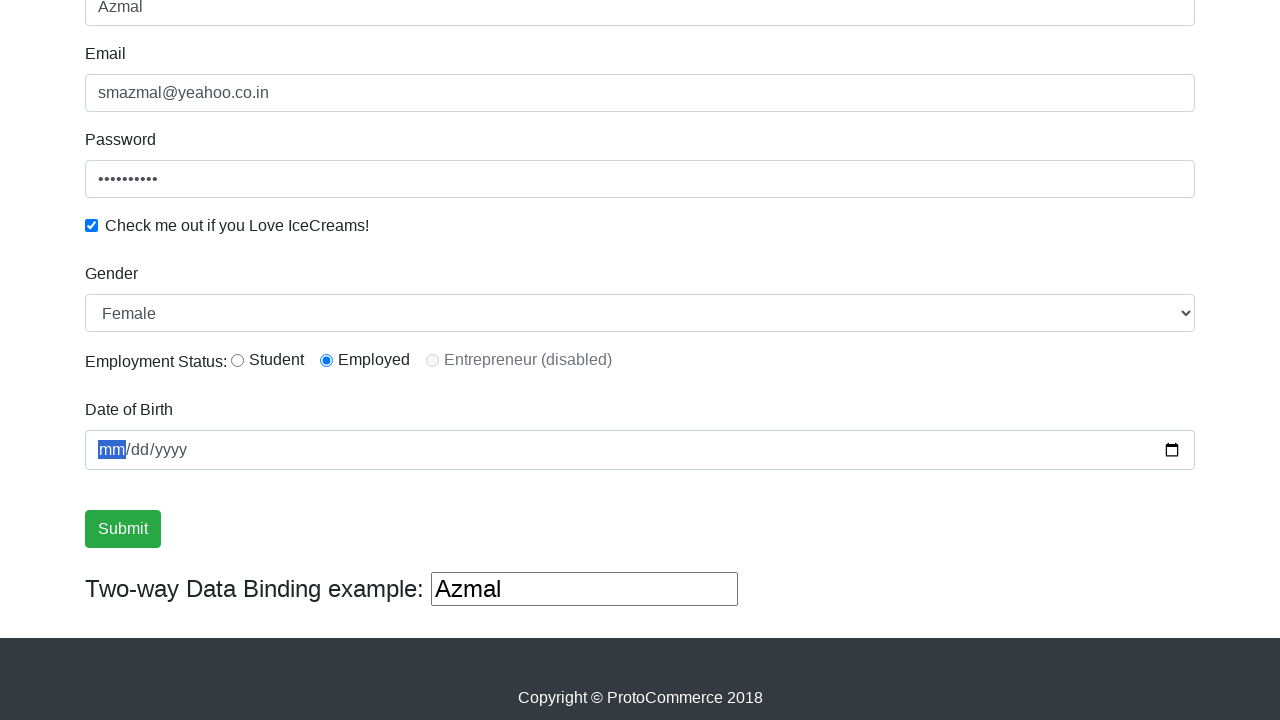

Filled date of birth with '1998-02-12' on input[name='bday']
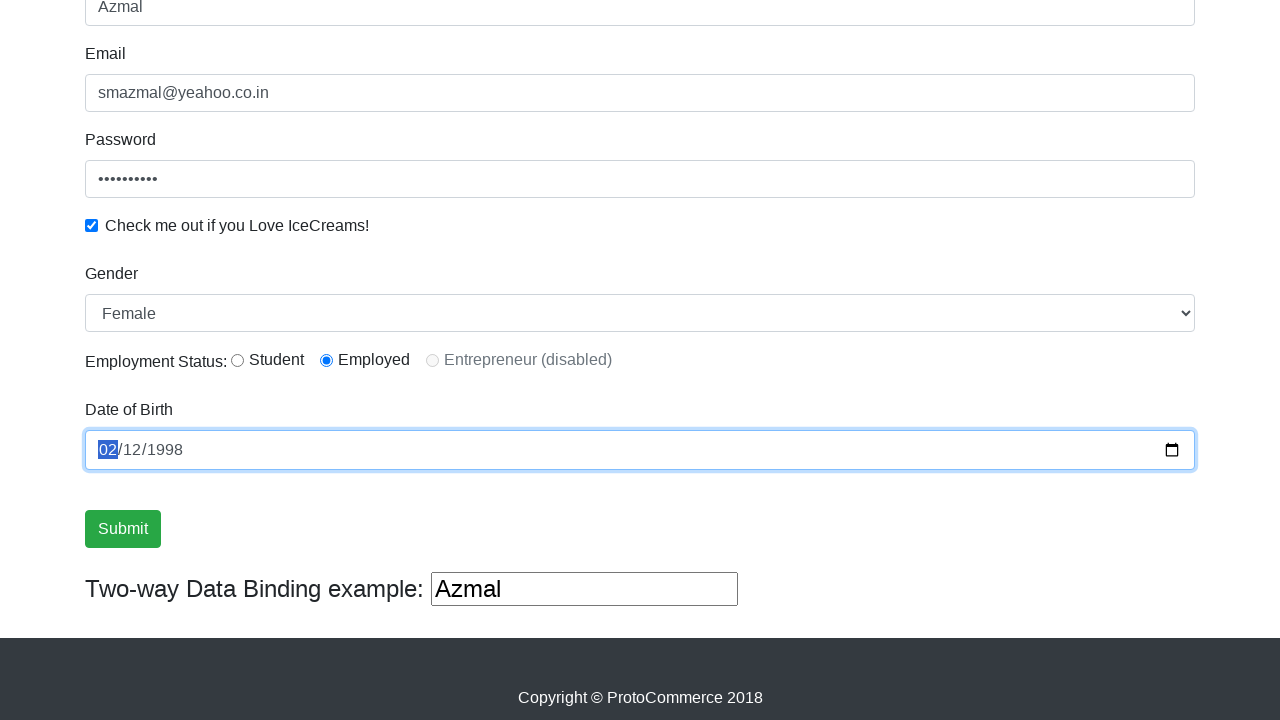

Clicked submit button to submit the form at (123, 529) on input.btn.btn-success
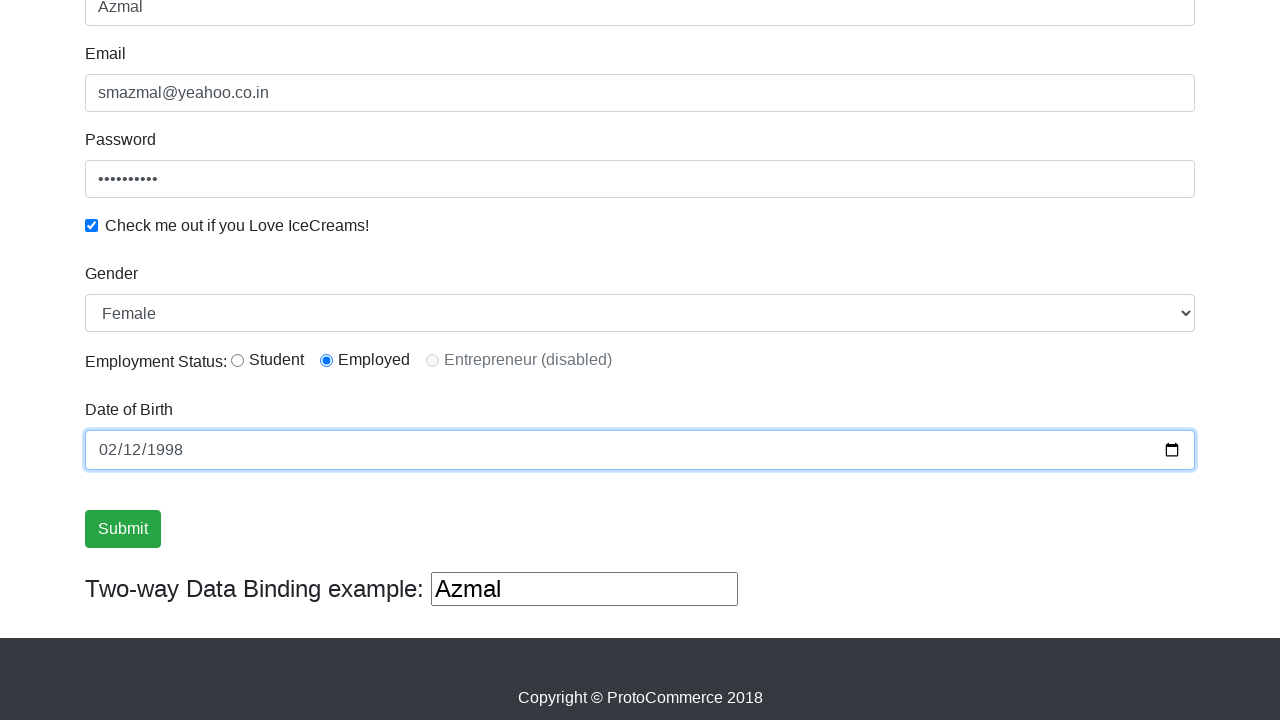

Success message appeared after form submission
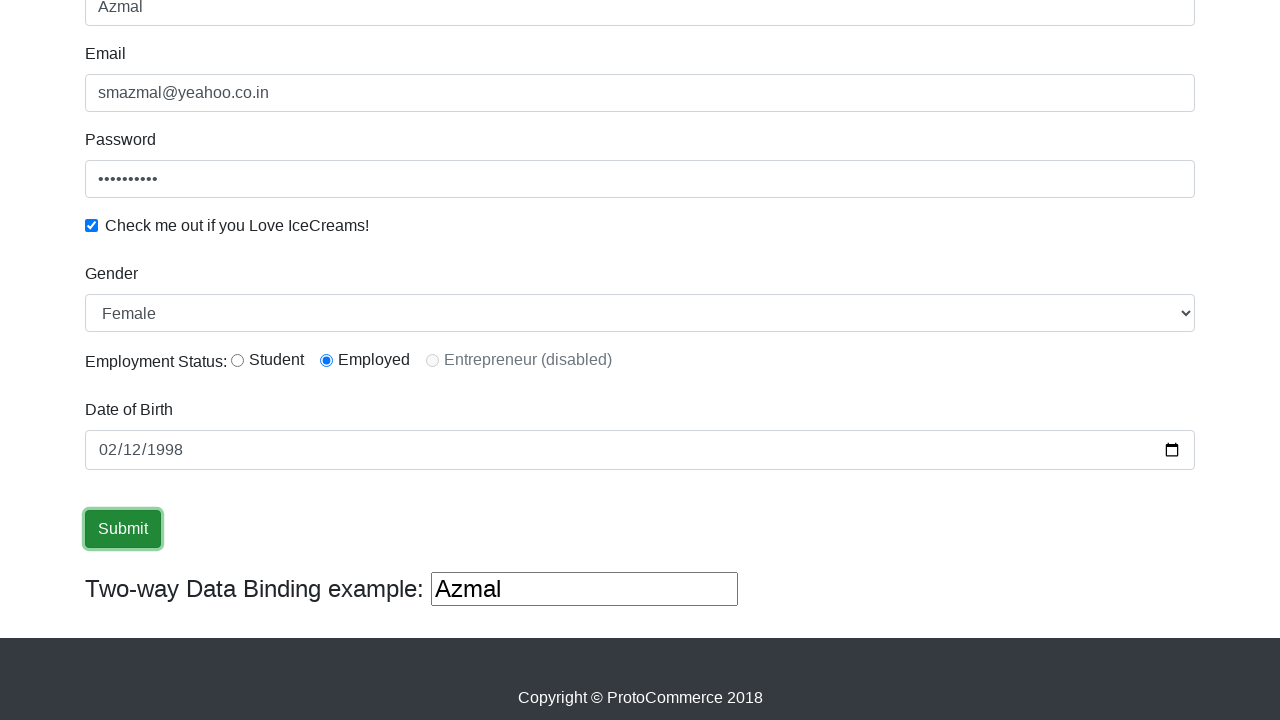

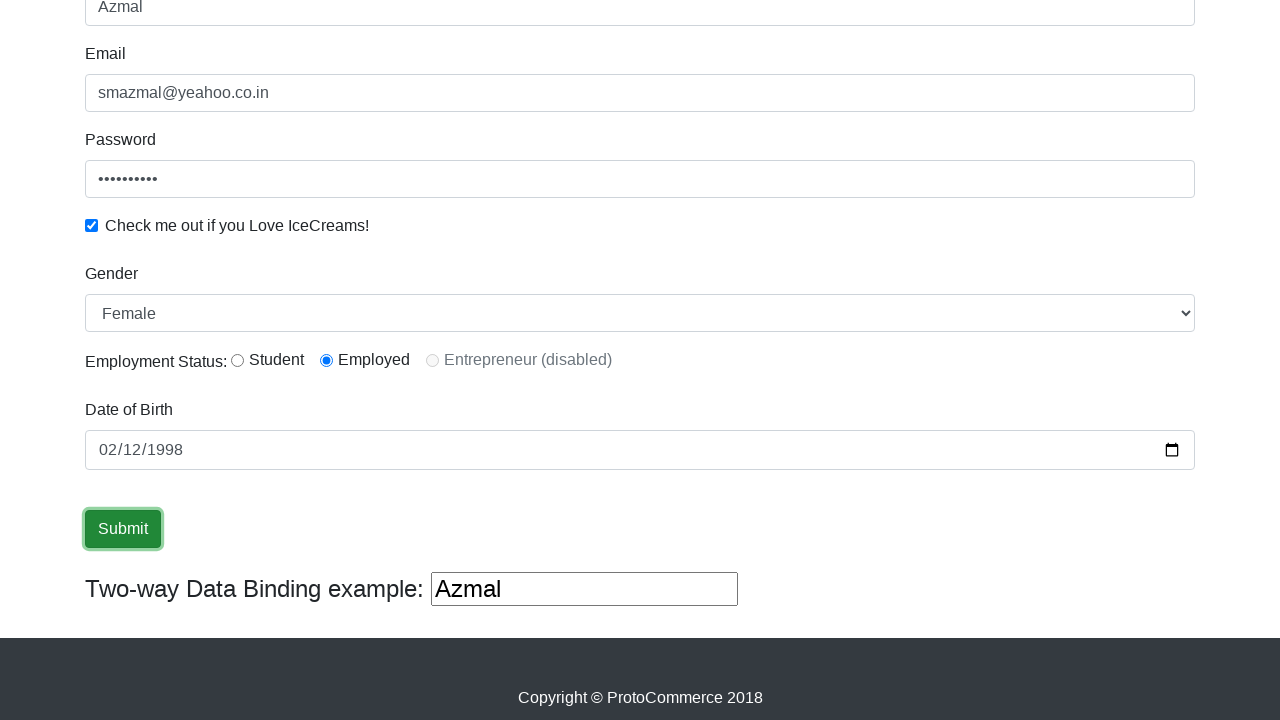